Tests state dropdown functionality by selecting states using three different methods (visible text, value, and index) and verifies the final selection is California.

Starting URL: http://practice.cydeo.com/dropdown

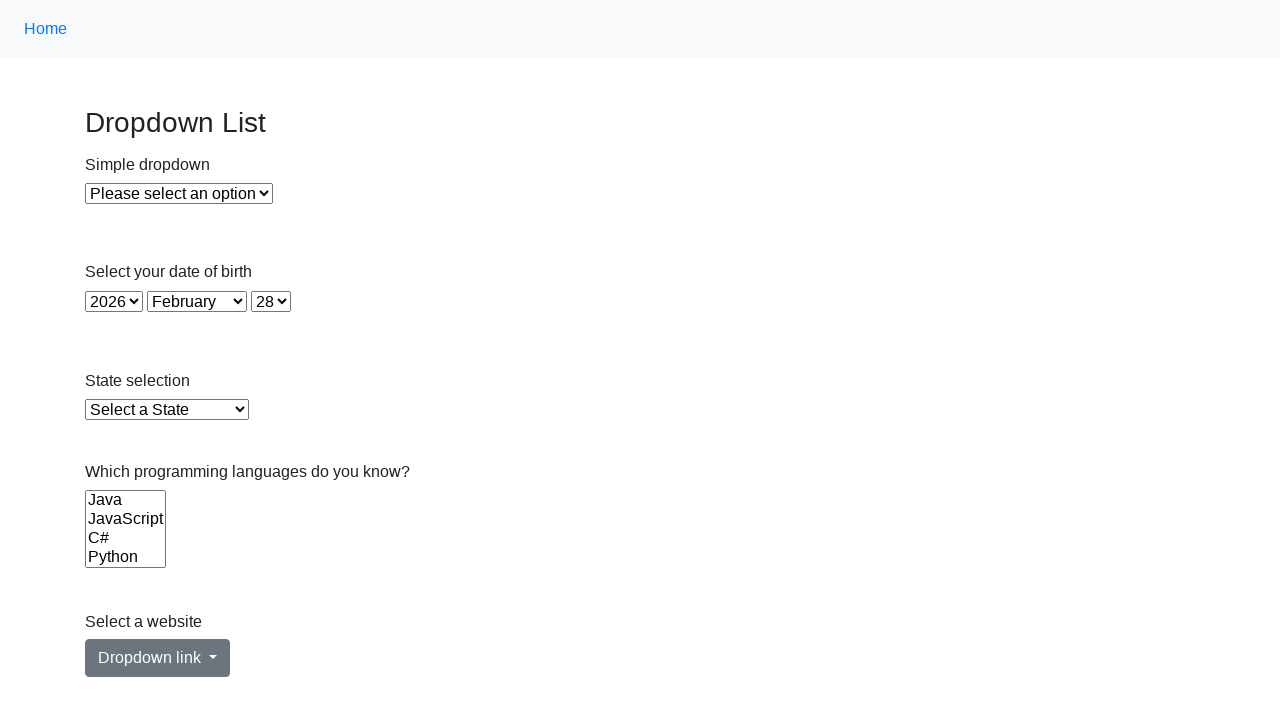

Selected Illinois by visible text in state dropdown on select#state
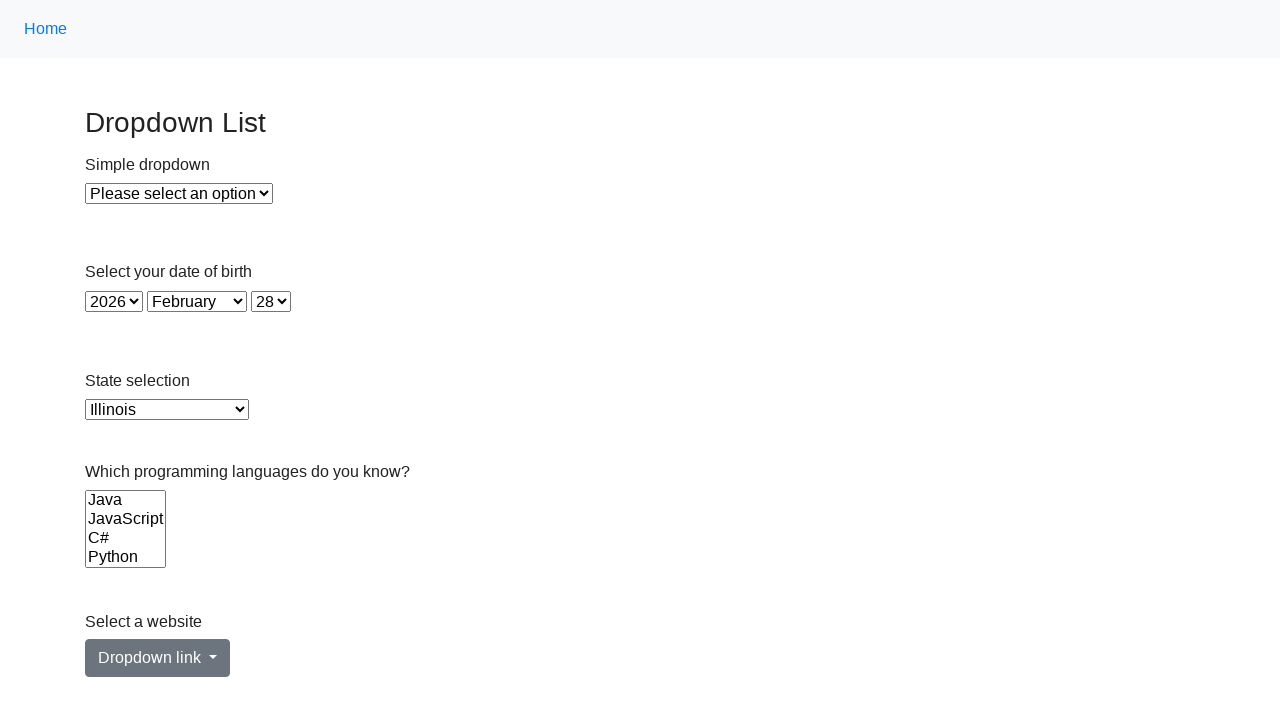

Selected Virginia by value in state dropdown on select#state
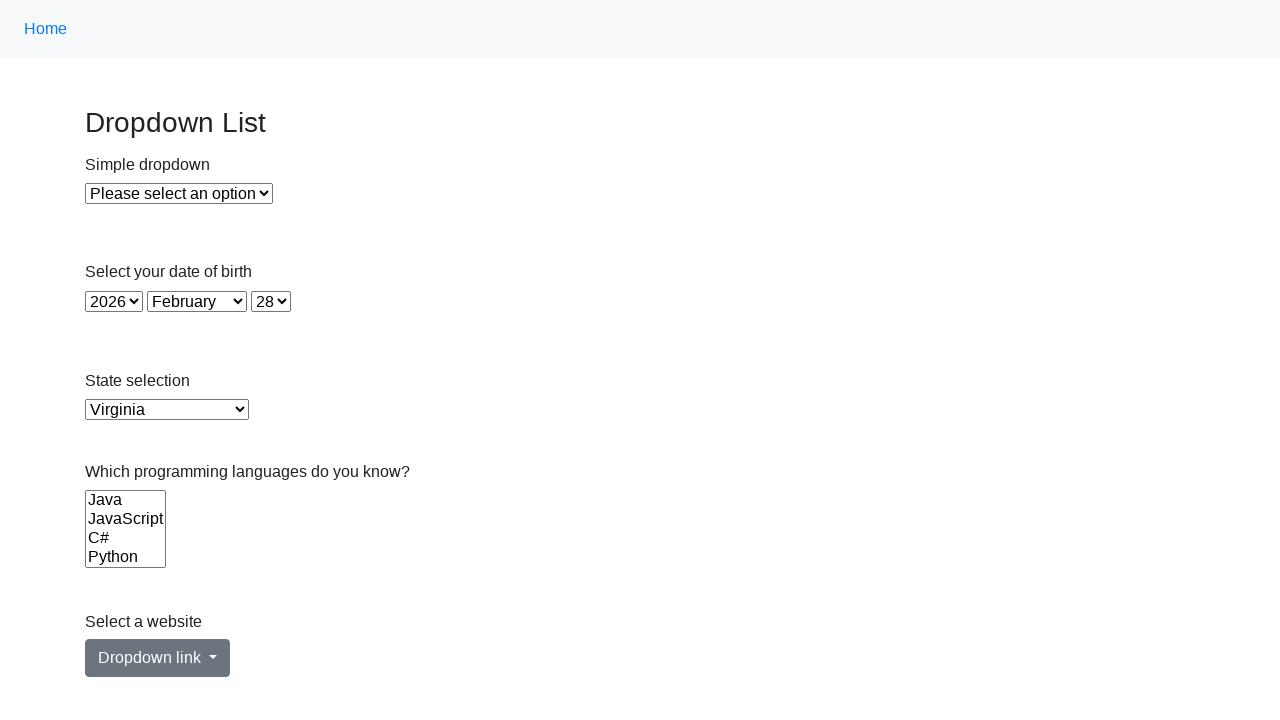

Selected California by index (5) in state dropdown on select#state
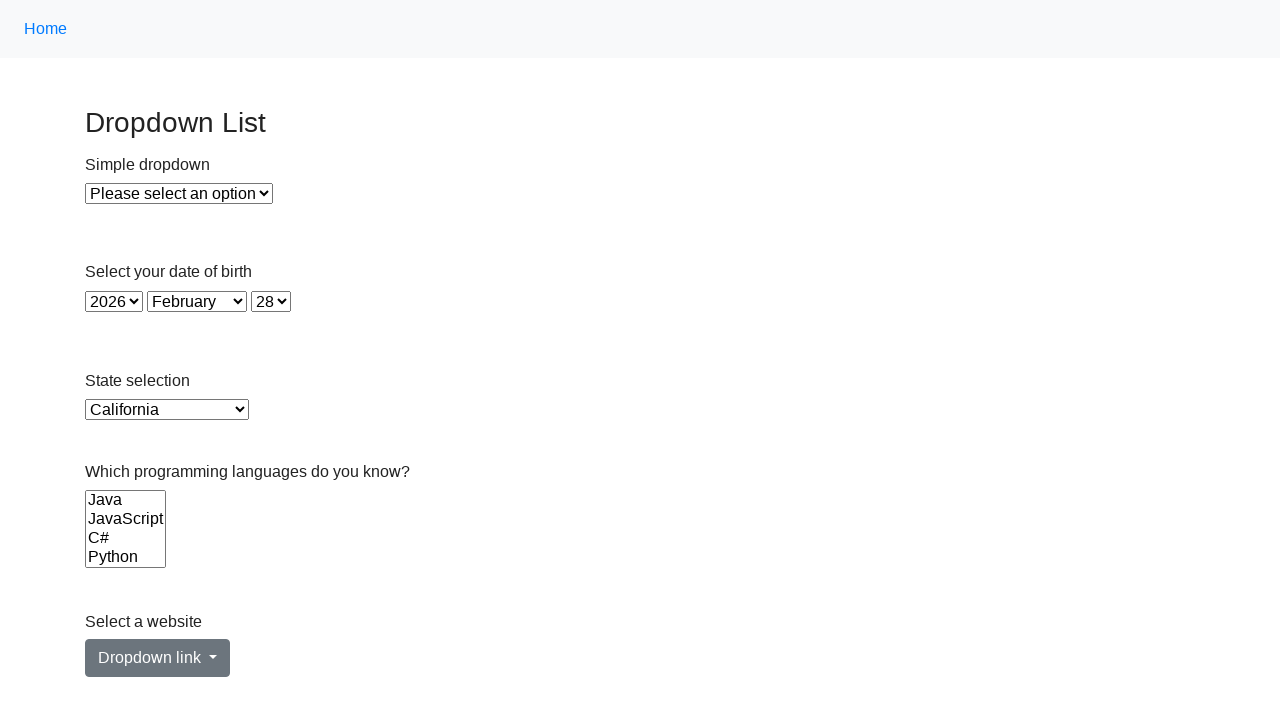

Retrieved selected value from state dropdown
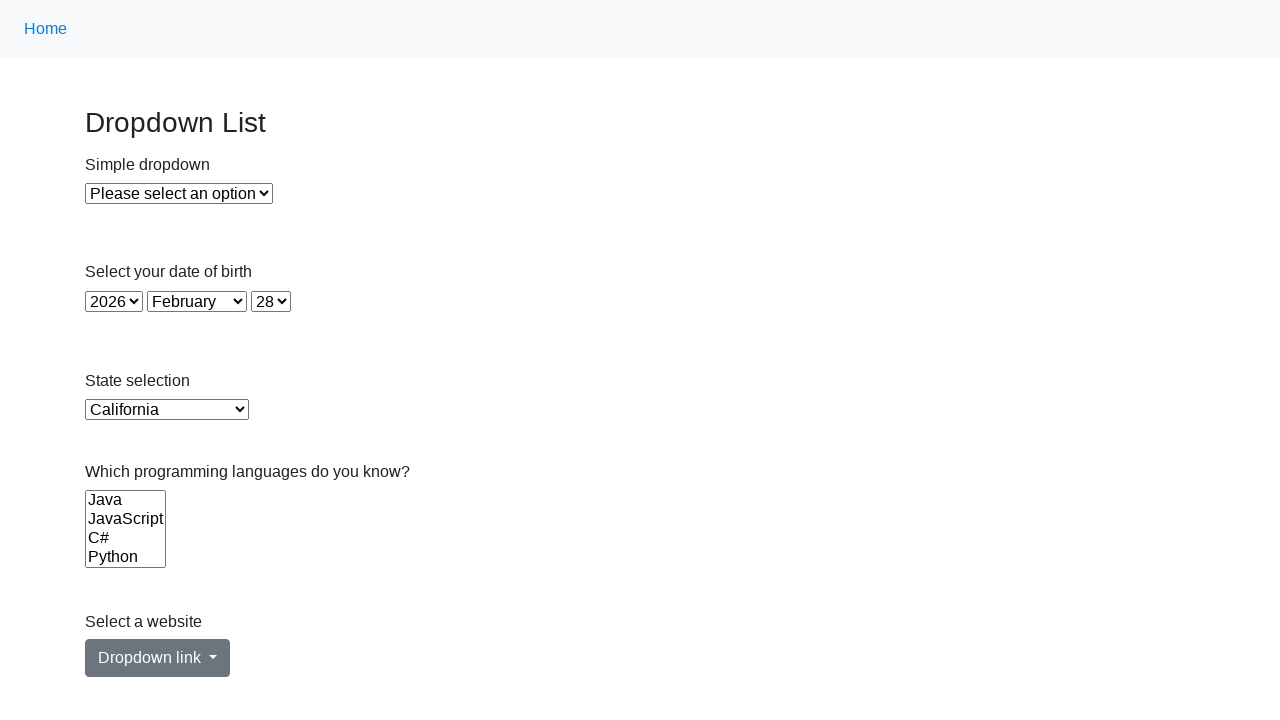

Waited 500ms to ensure selection is complete
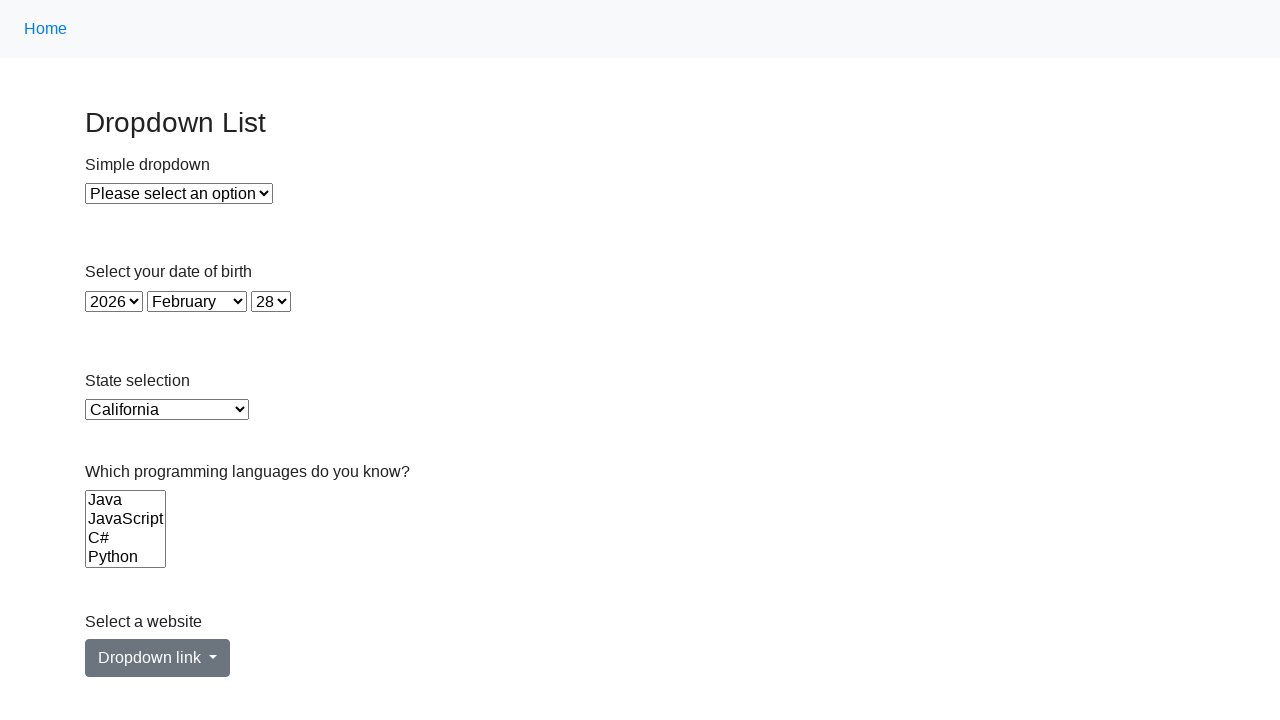

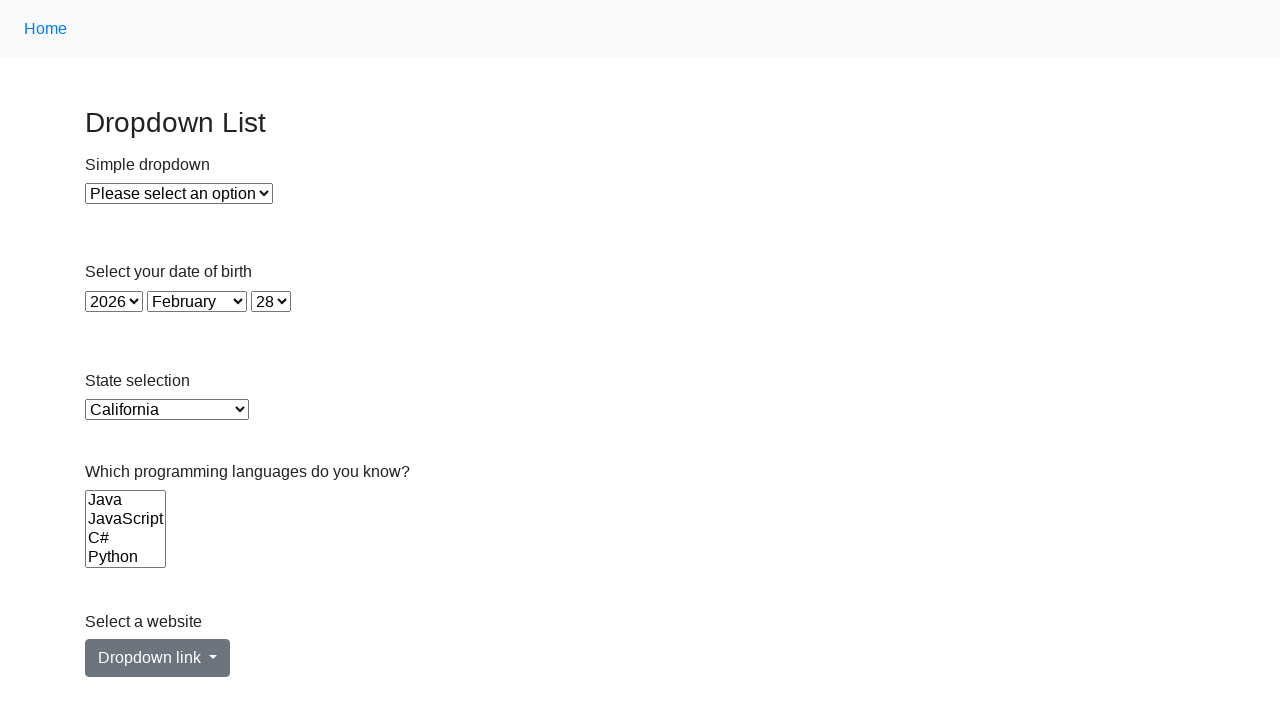